Tests window handling by clicking a help link that opens in a new window, switching between parent and child windows

Starting URL: https://accounts.google.com/signin

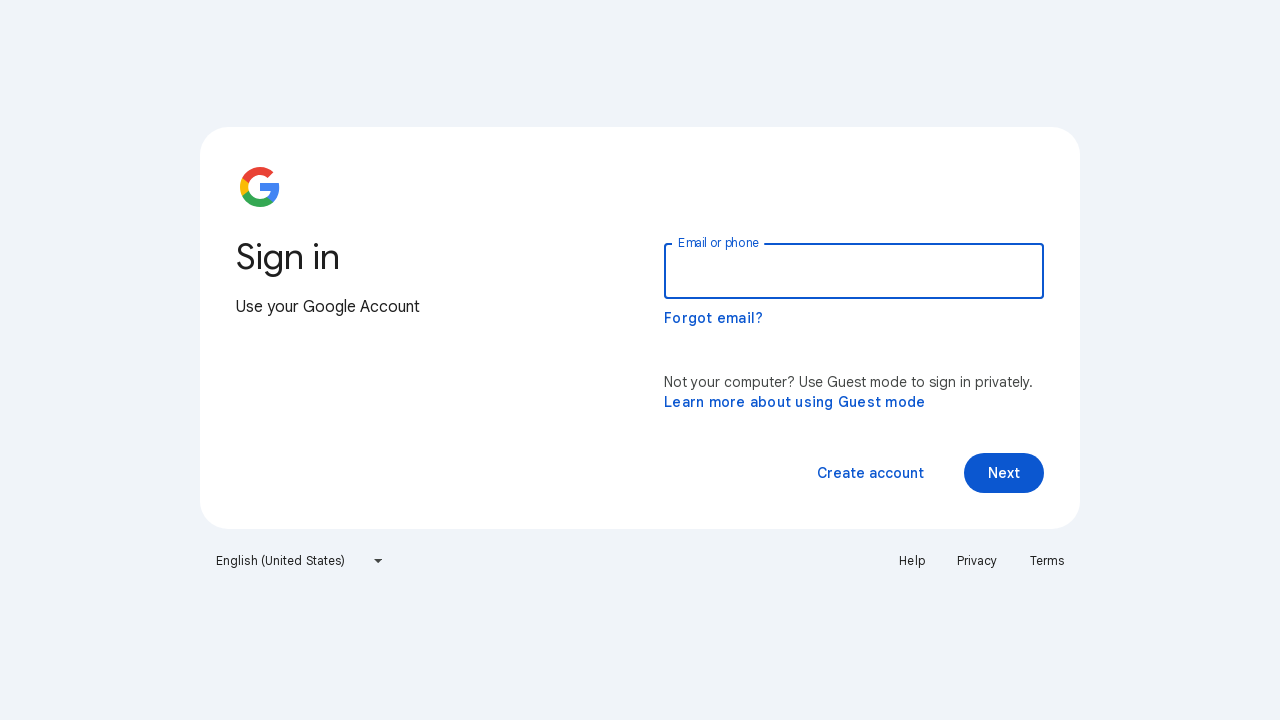

Clicked Help link to open new window at (912, 561) on xpath=//a[contains(text(),'Help')]
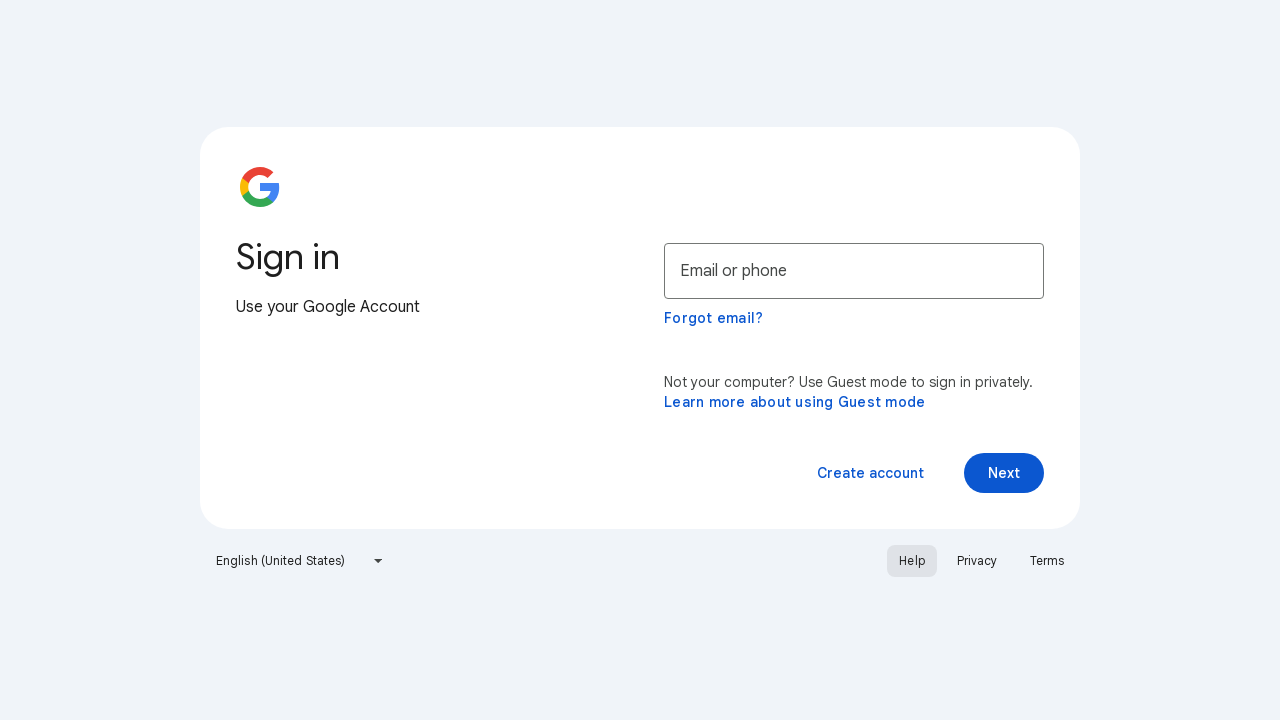

New window/tab opened and captured
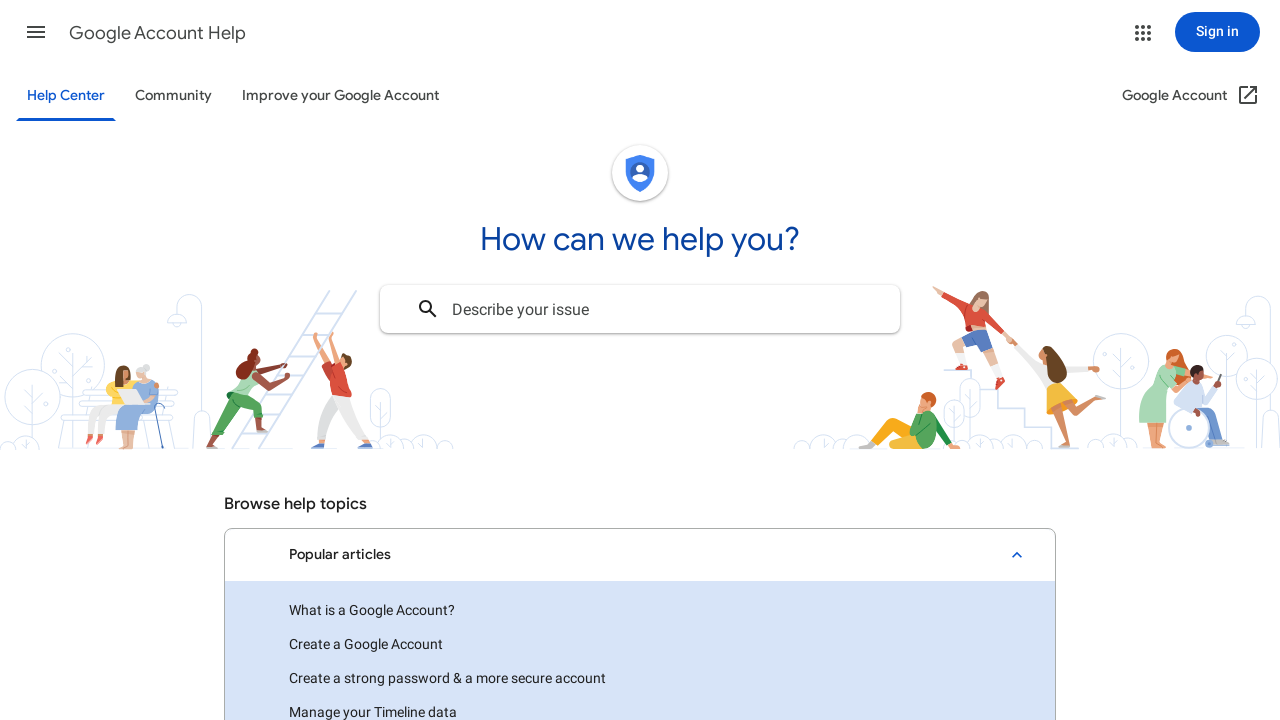

Retrieved new page title: Google Account Help
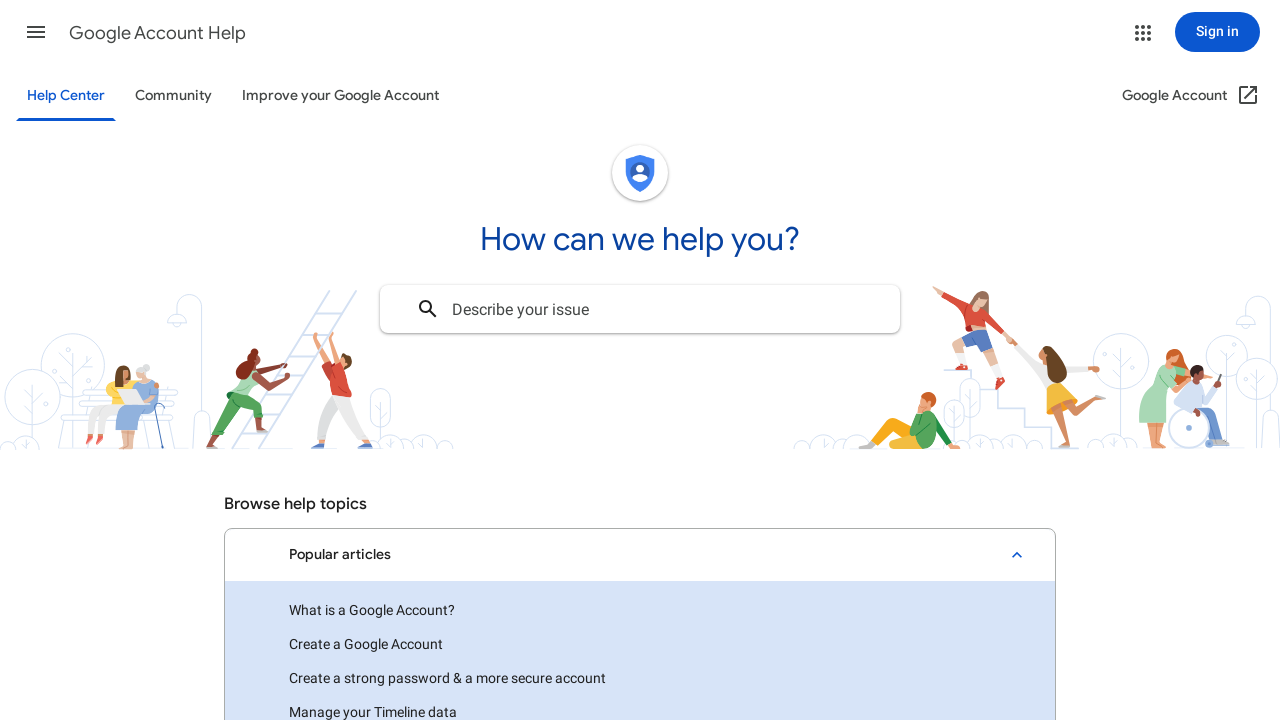

Switched back to original page: Sign in - Google Accounts
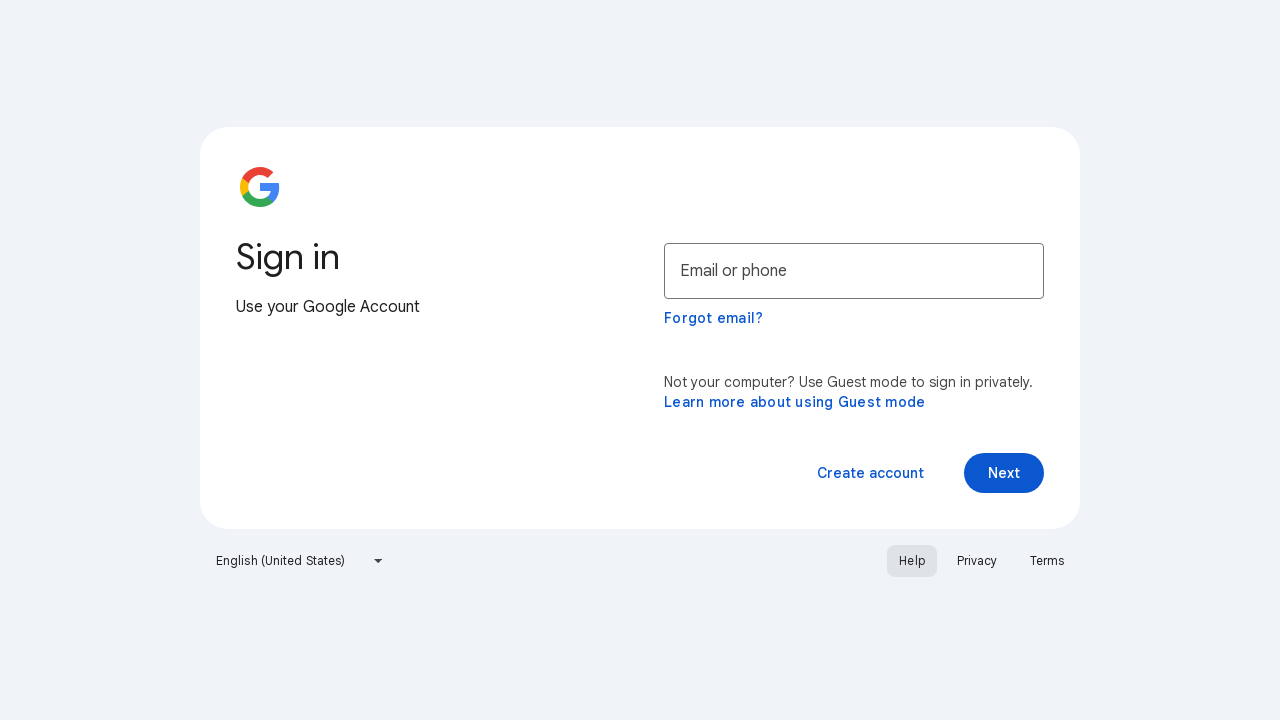

Closed the new window/tab
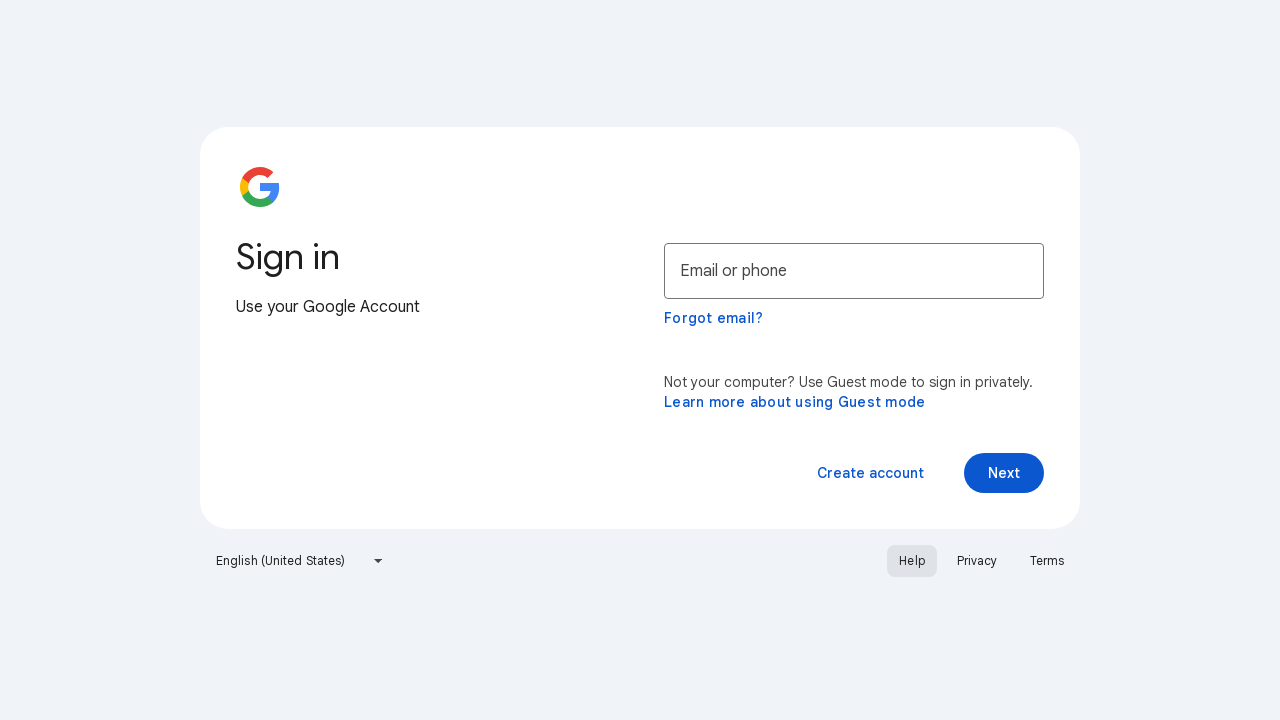

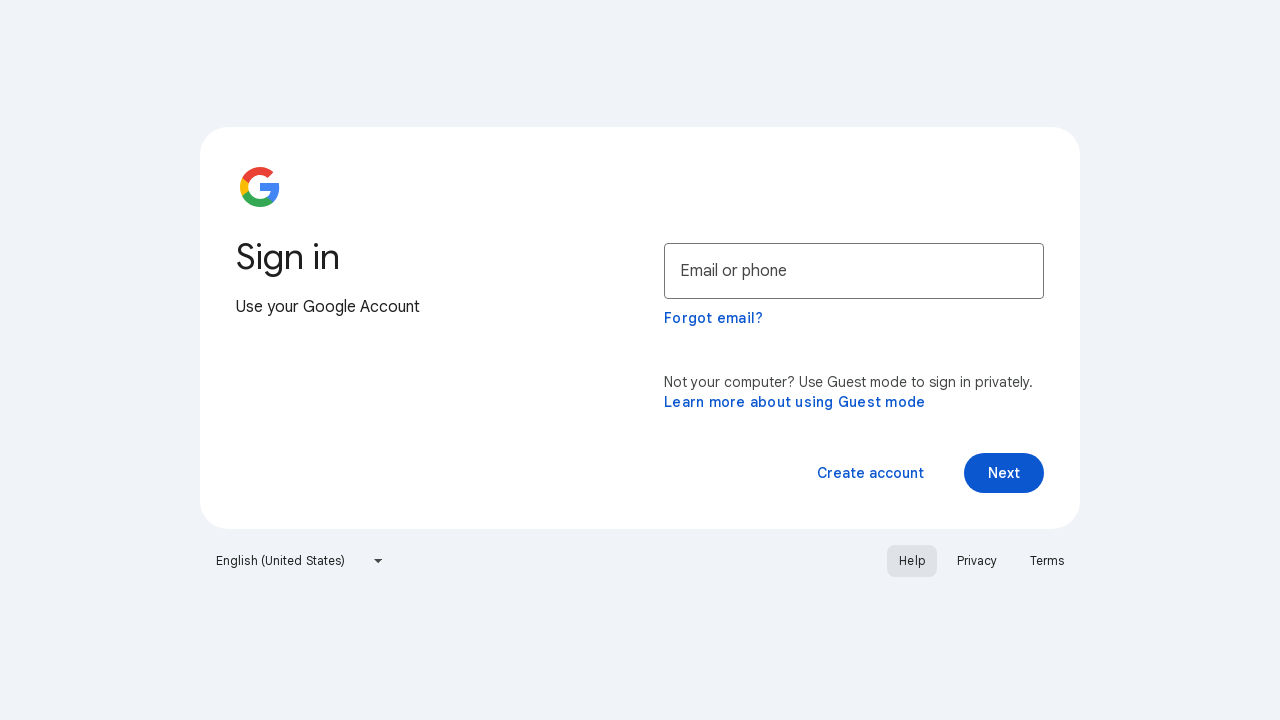